Tests alert handling functionality by triggering and interacting with JavaScript alerts and confirmation dialogs

Starting URL: https://testautomationpractice.blogspot.com/

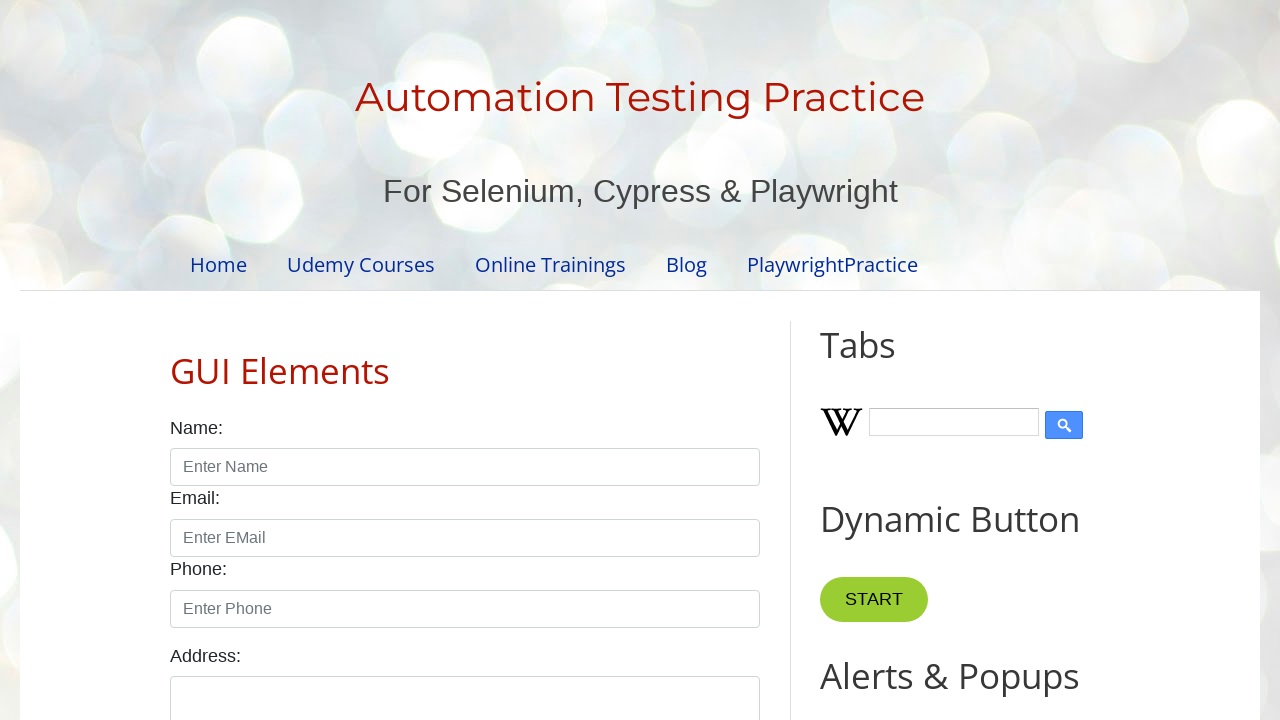

Clicked alert button to trigger JavaScript alert at (888, 361) on #alertBtn
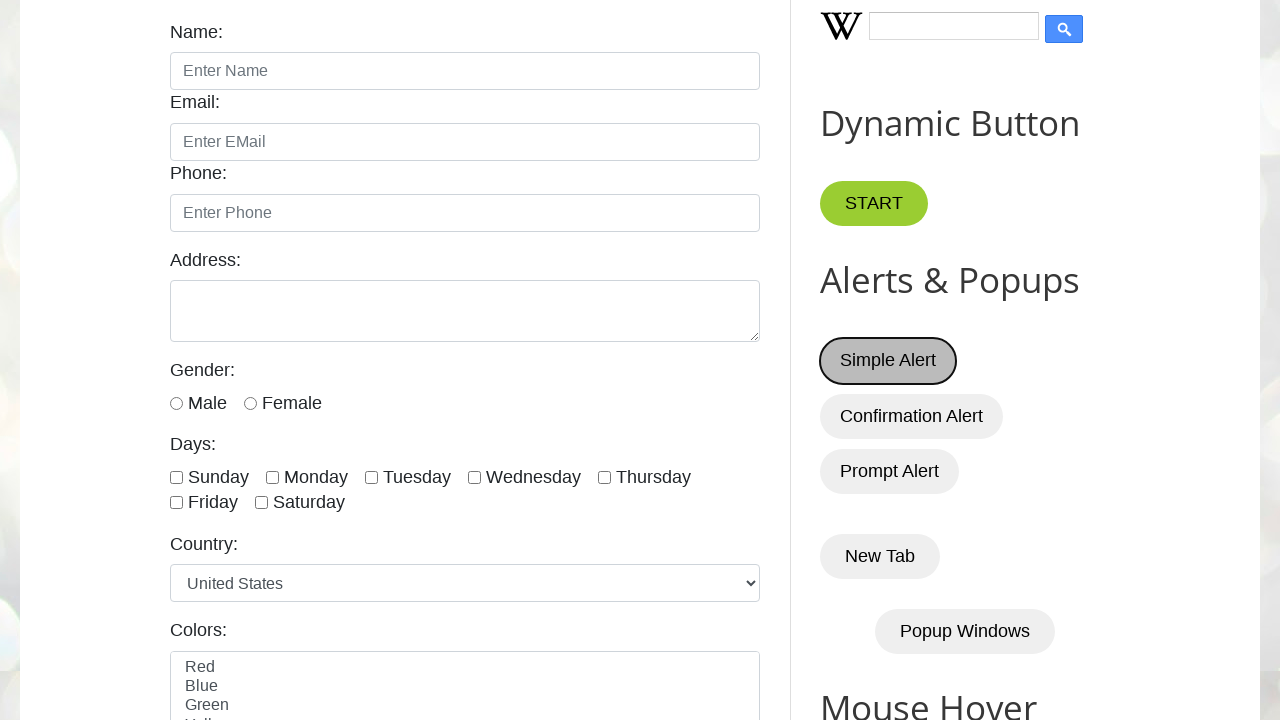

Set up dialog handler to accept alerts
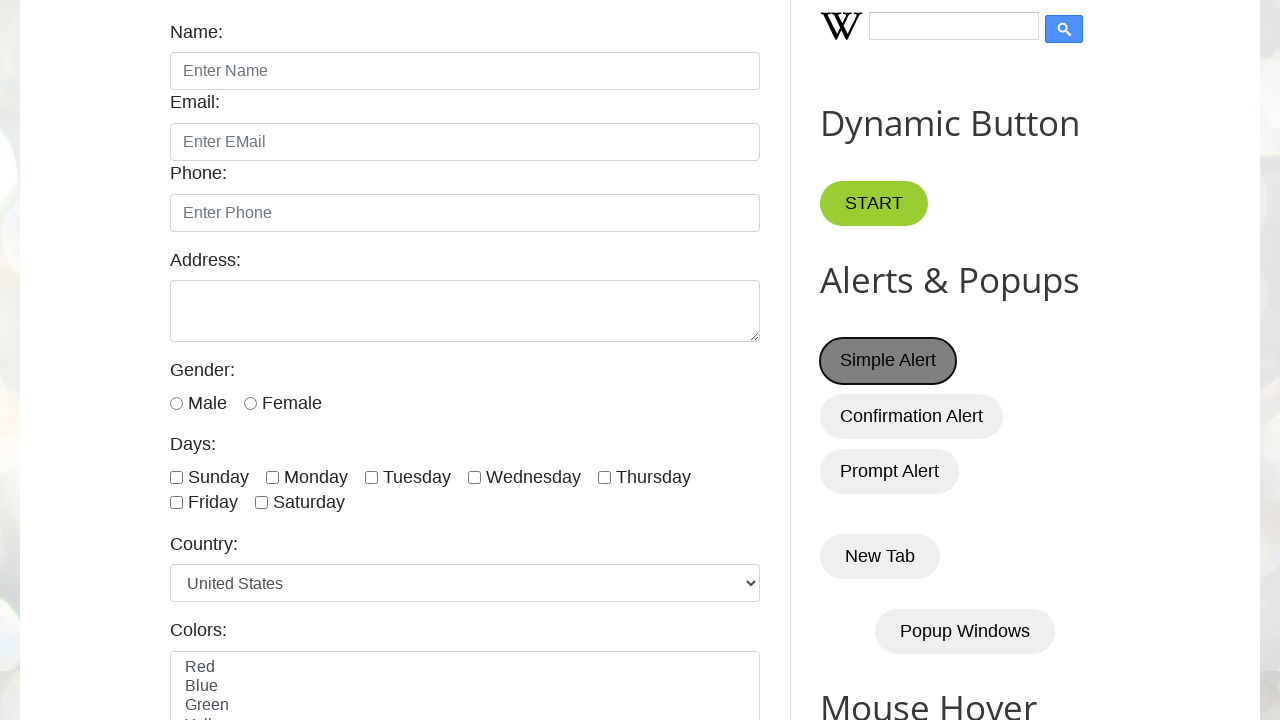

Clicked confirm button to trigger confirmation dialog at (912, 416) on #confirmBtn
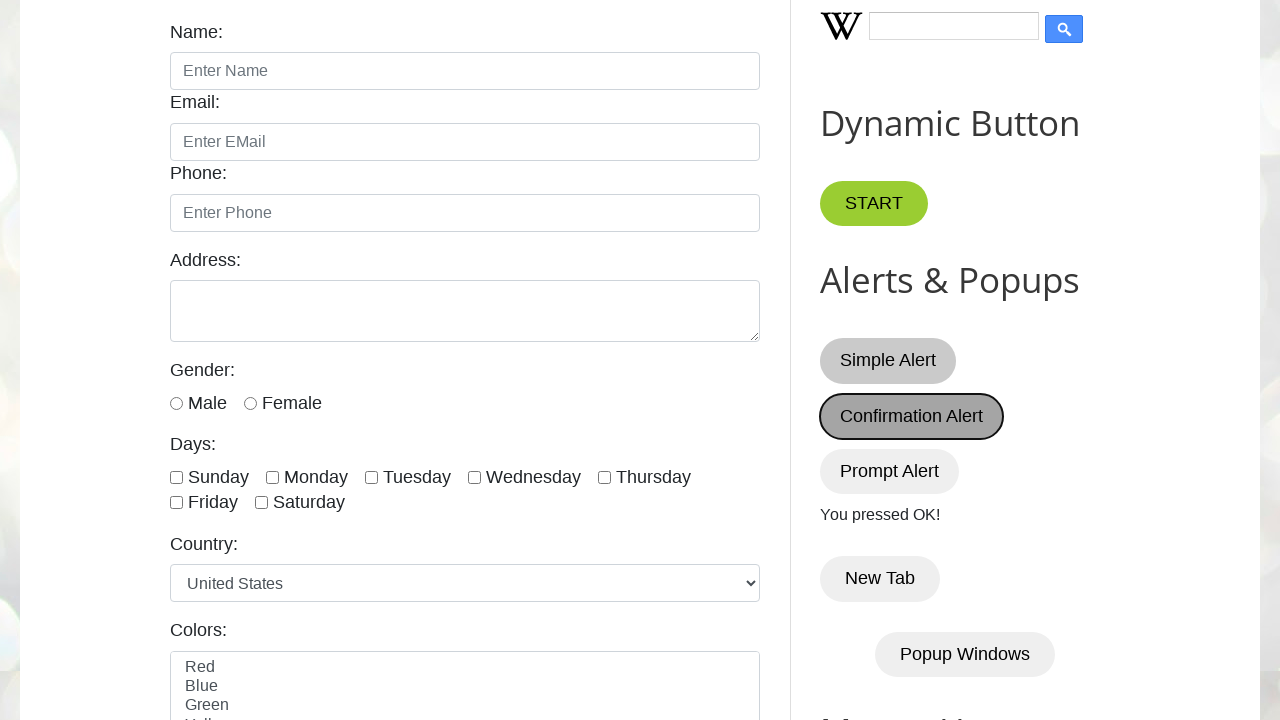

Clicked confirm button a second time at (912, 416) on #confirmBtn
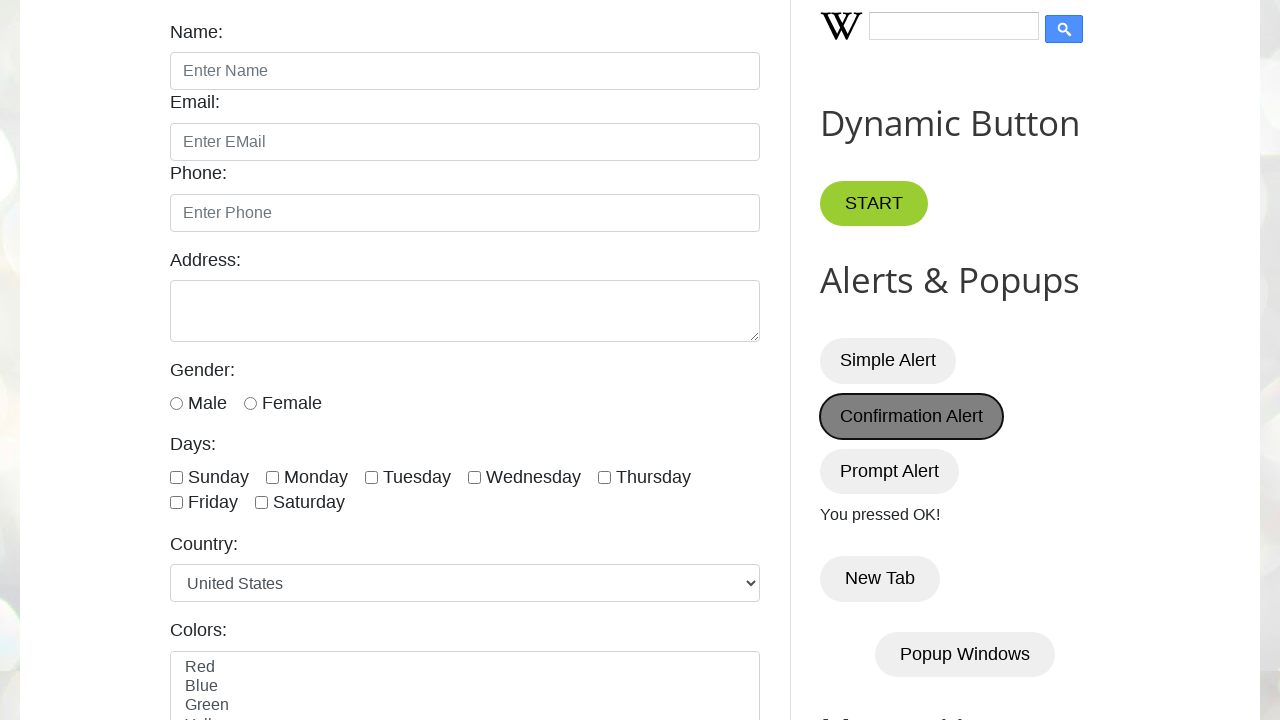

Set up one-time dialog handler to dismiss next alert
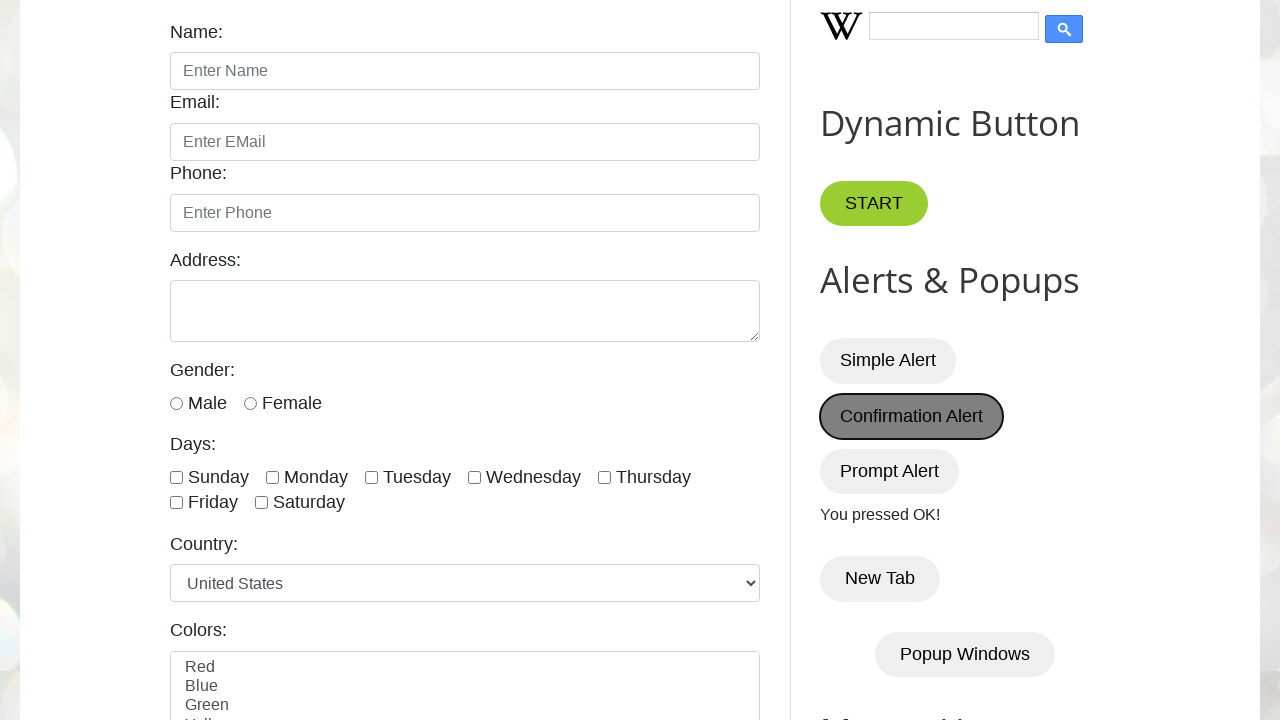

Clicked confirm button and dismissed the confirmation dialog at (912, 416) on #confirmBtn
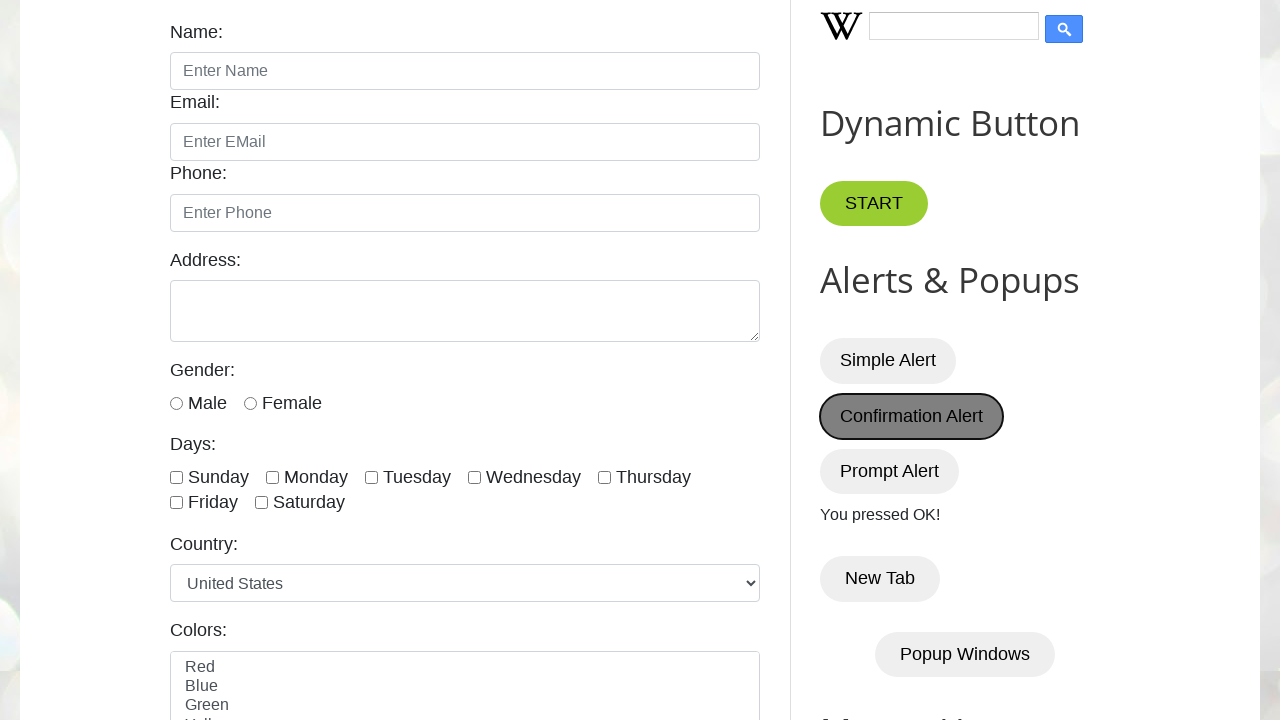

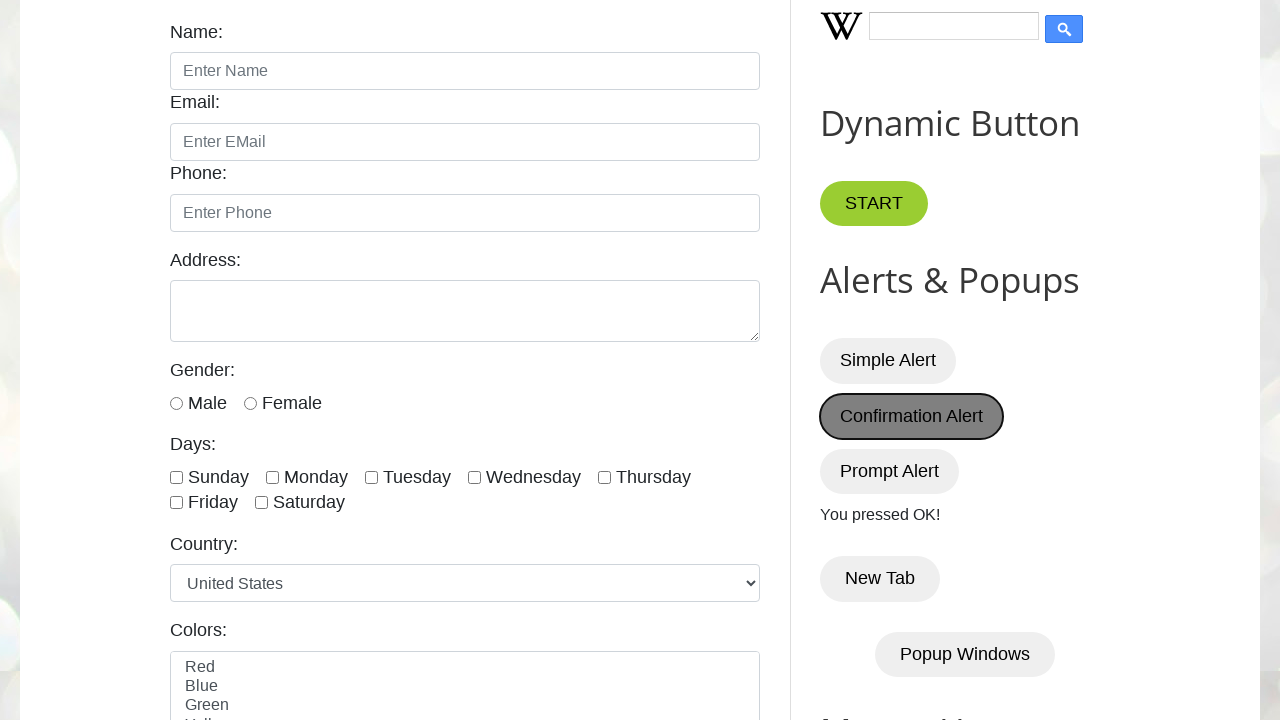